Tests button interactions by performing a double-click on one button and a right-click (context click) on another button on a demo QA page

Starting URL: https://demoqa.com/buttons

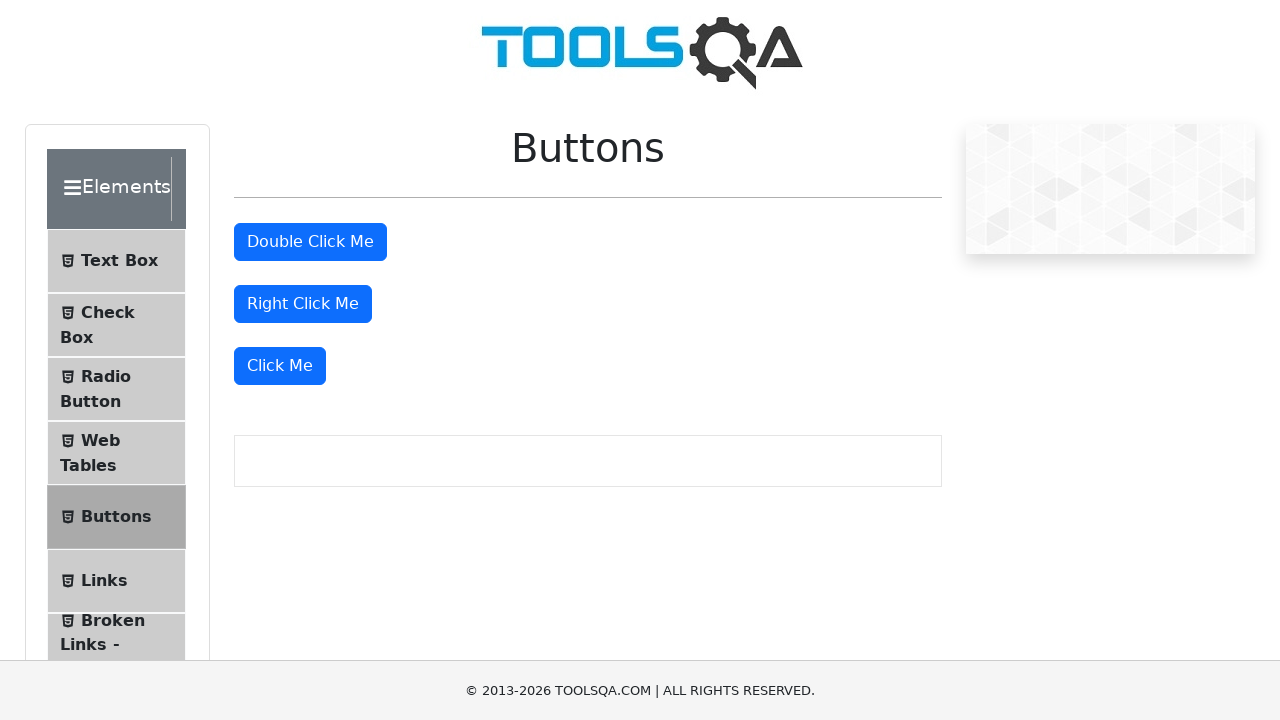

Double-clicked the double click button at (310, 242) on xpath=//button[@id='doubleClickBtn']
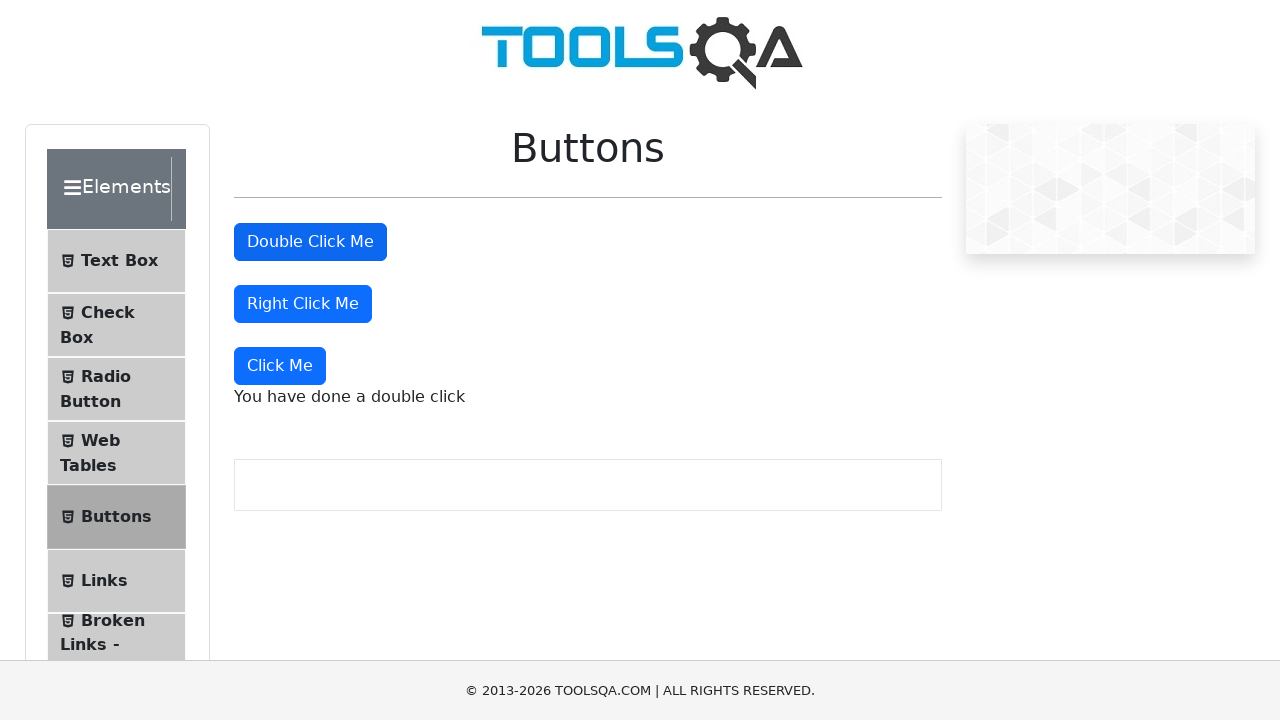

Right-clicked the right click button at (303, 304) on //button[@id='rightClickBtn']
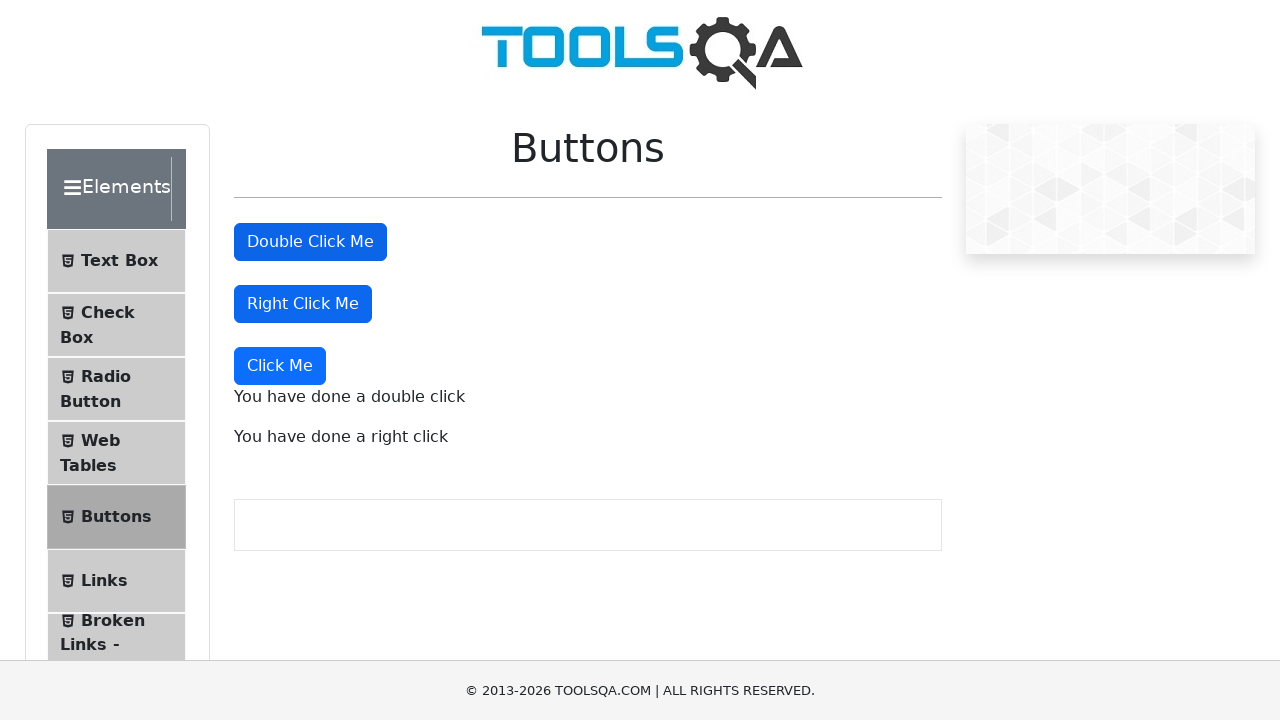

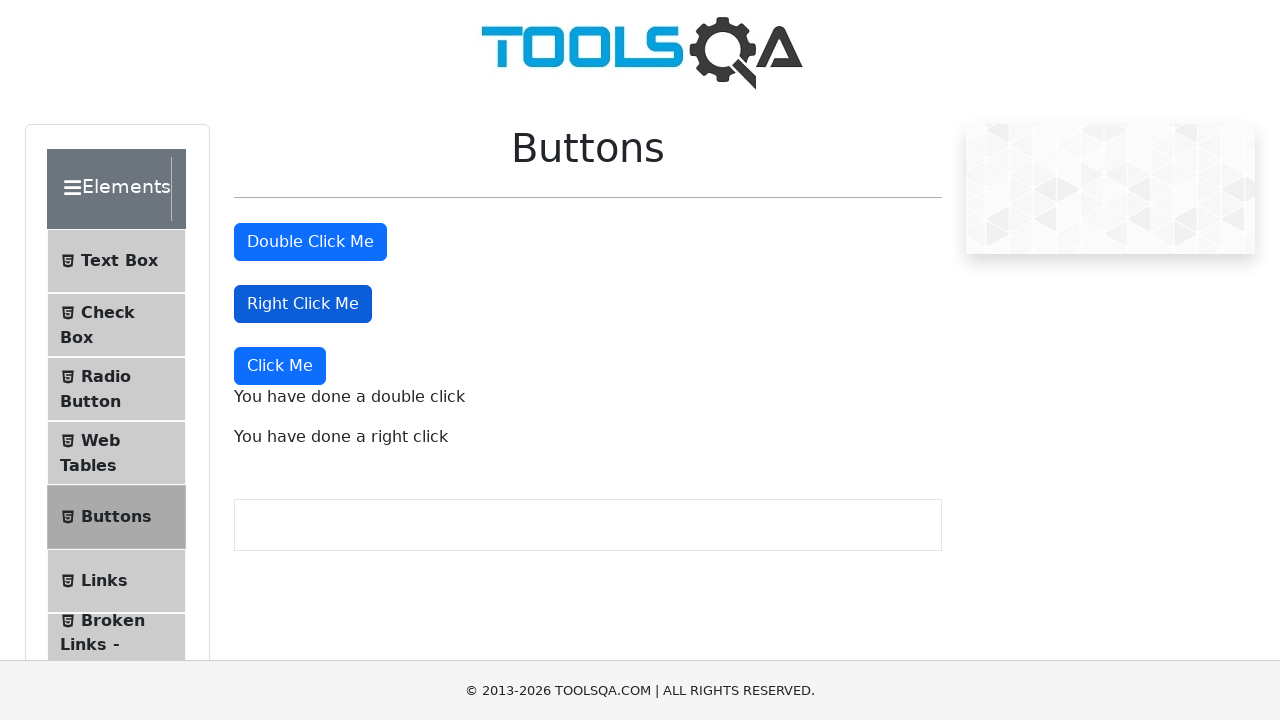